Tests clicking a simple button on a QA practice website using CSS selector to locate the primary button element

Starting URL: https://www.qa-practice.com/elements/button/simple

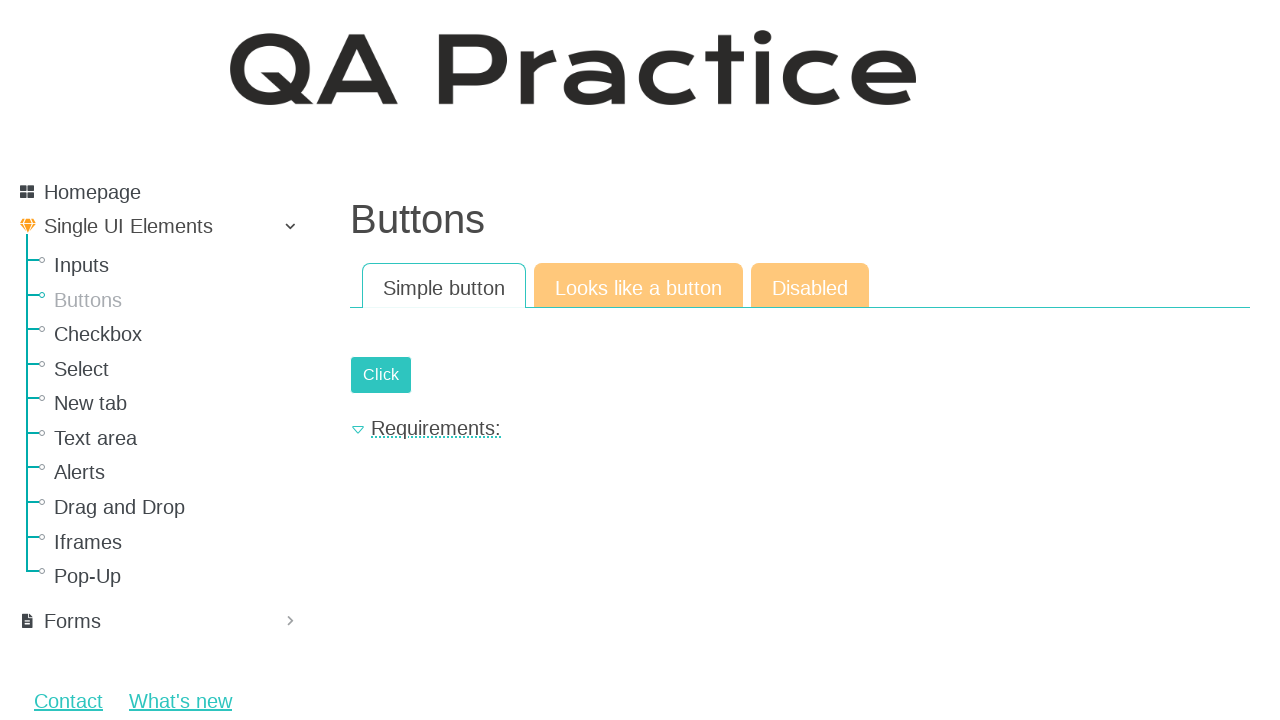

Navigated to QA practice website button test page
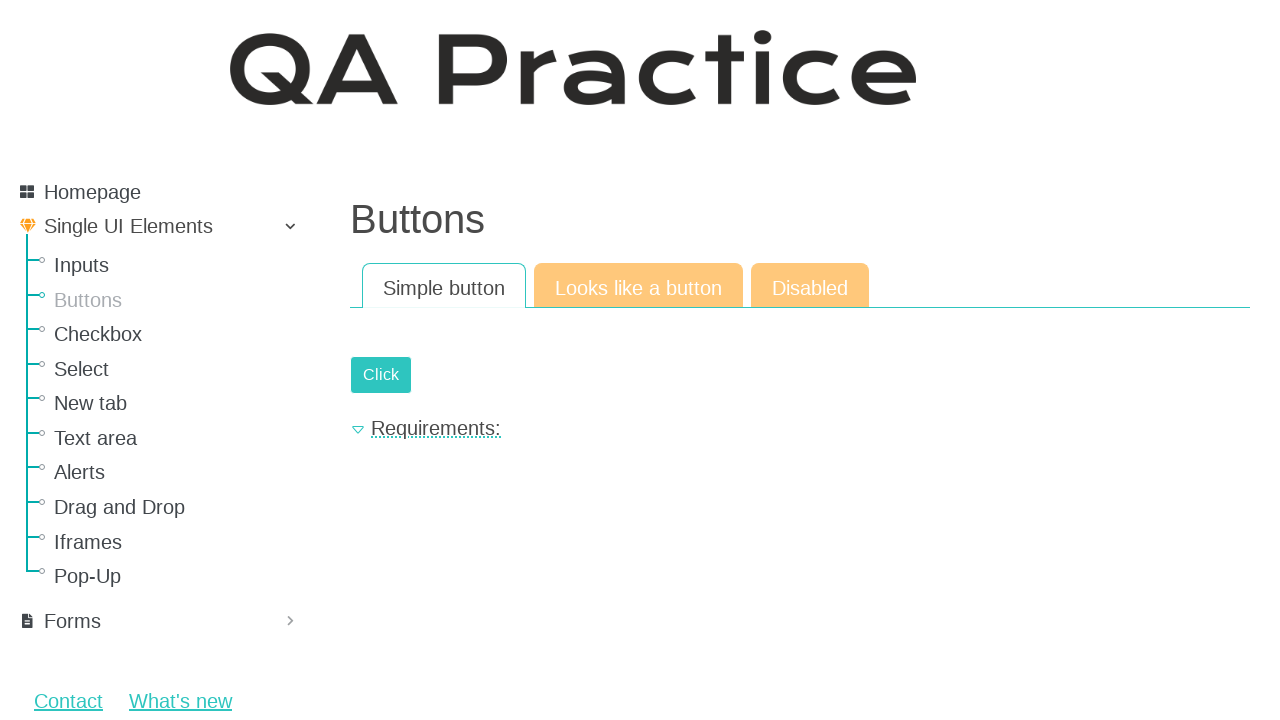

Clicked the primary button element at (381, 375) on input[class="btn btn-primary"]
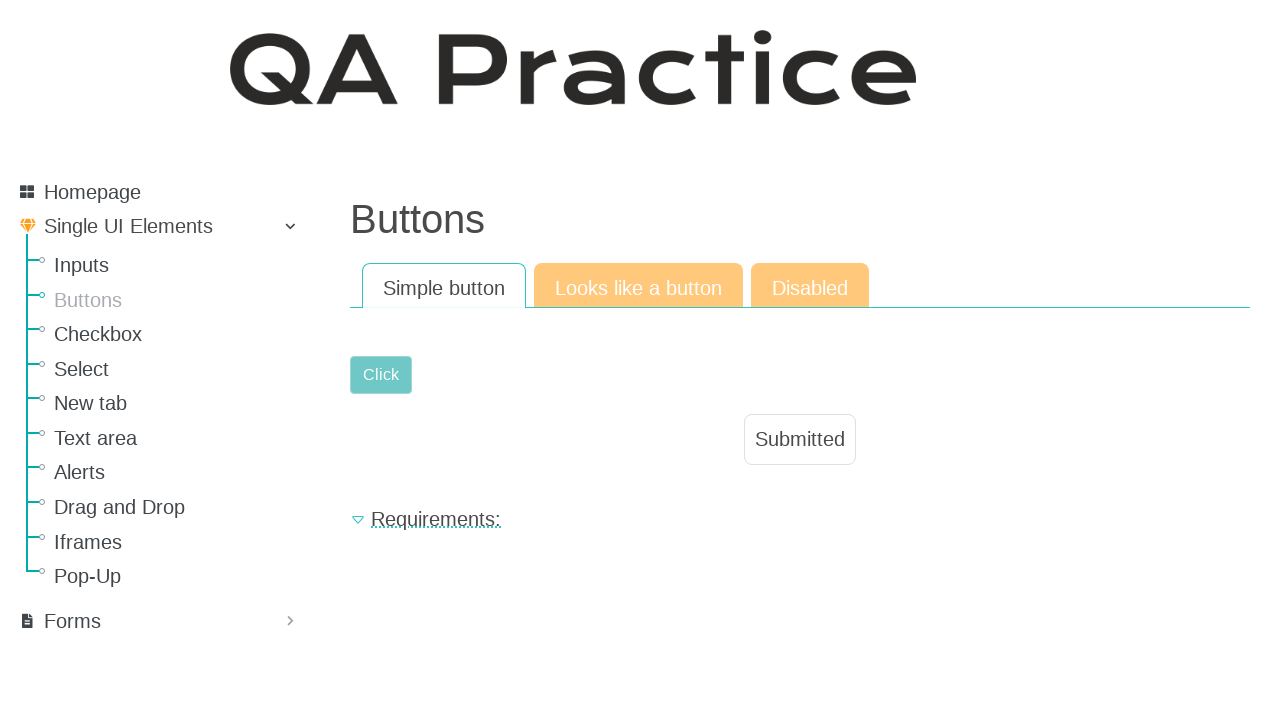

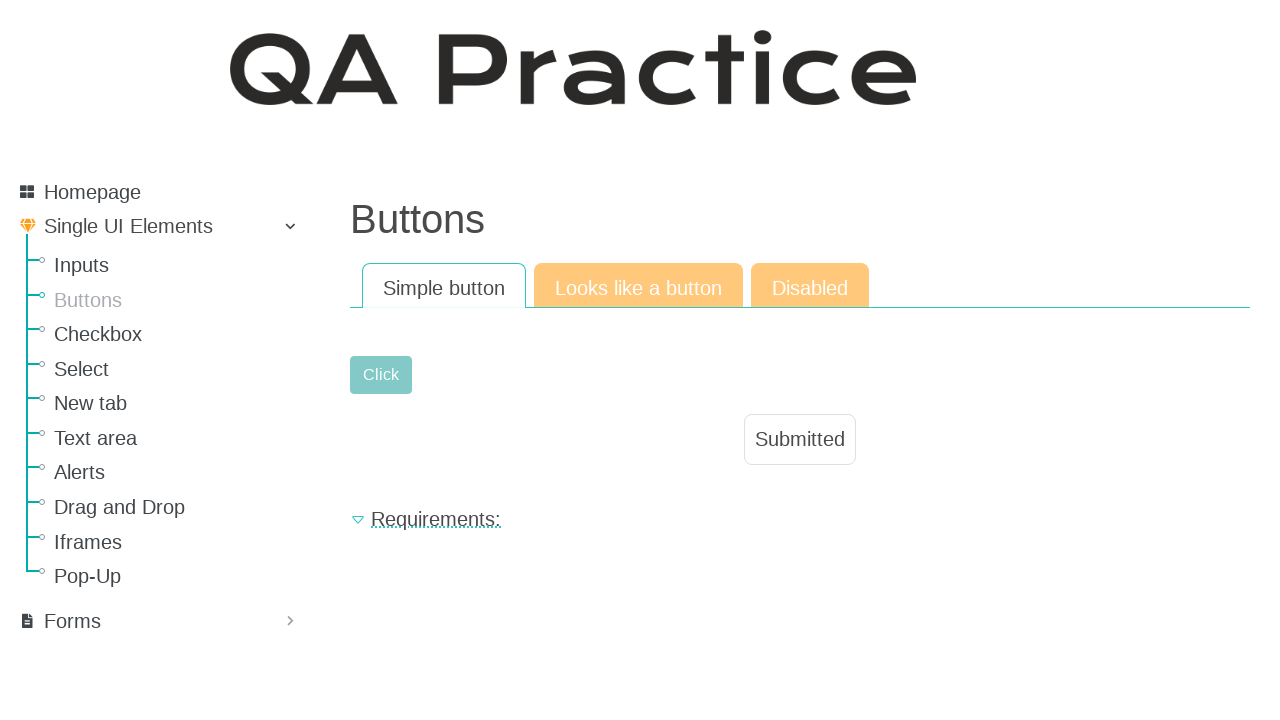